Tests FAQ dropdown question 0 - verifies clicking the first question reveals the correct answer about daily rental price (400 rubles)

Starting URL: https://qa-scooter.praktikum-services.ru/

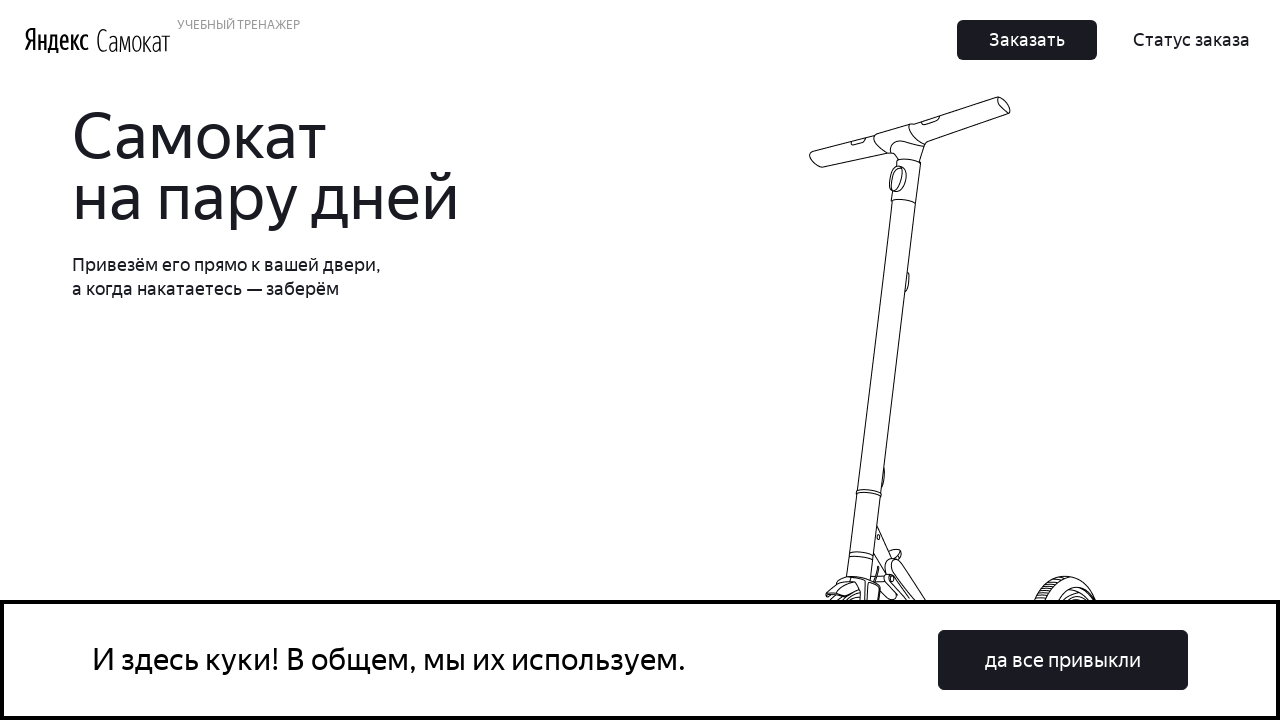

Scrolled to FAQ questions section
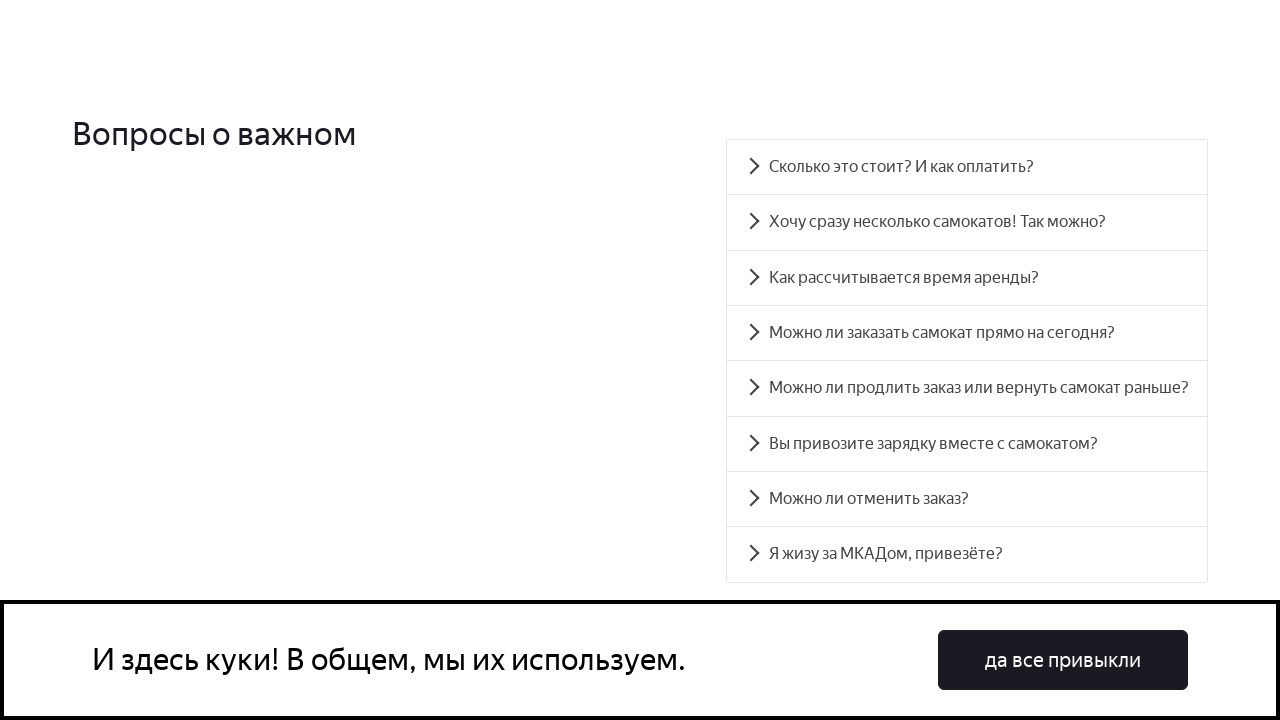

Clicked on first FAQ question (question 0) at (967, 167) on [id='accordion__heading-0']
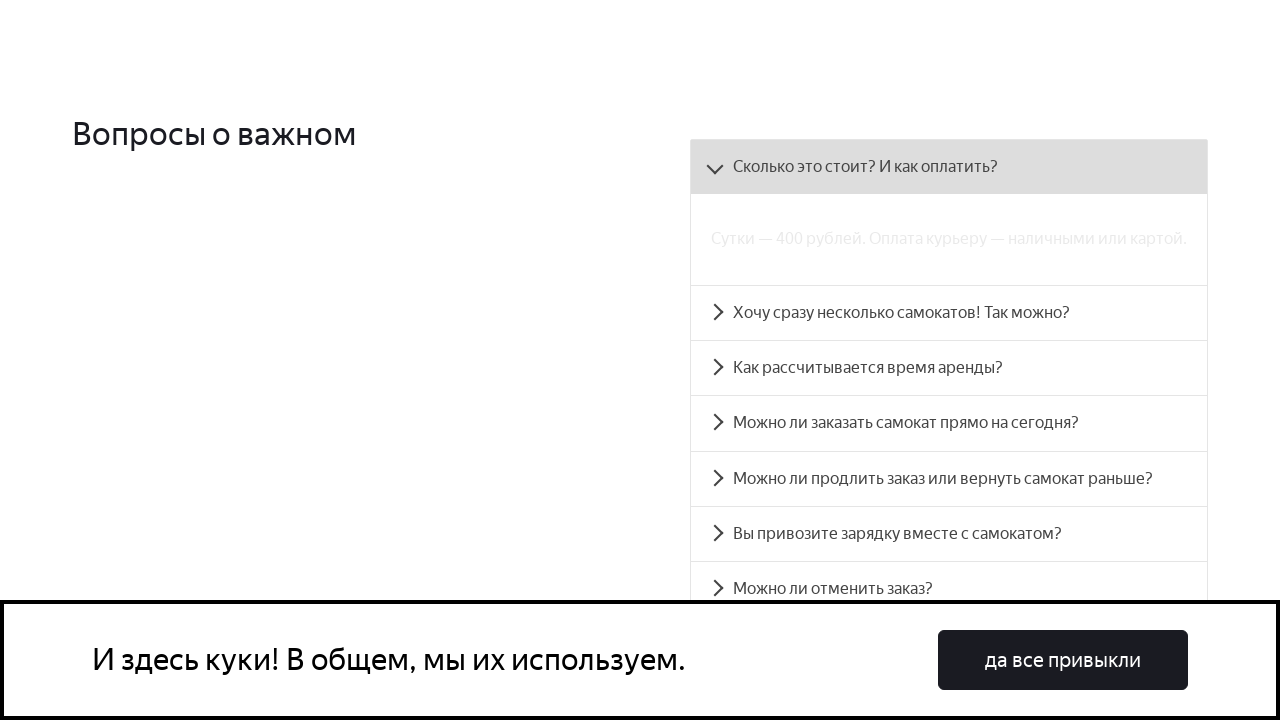

Answer panel became visible
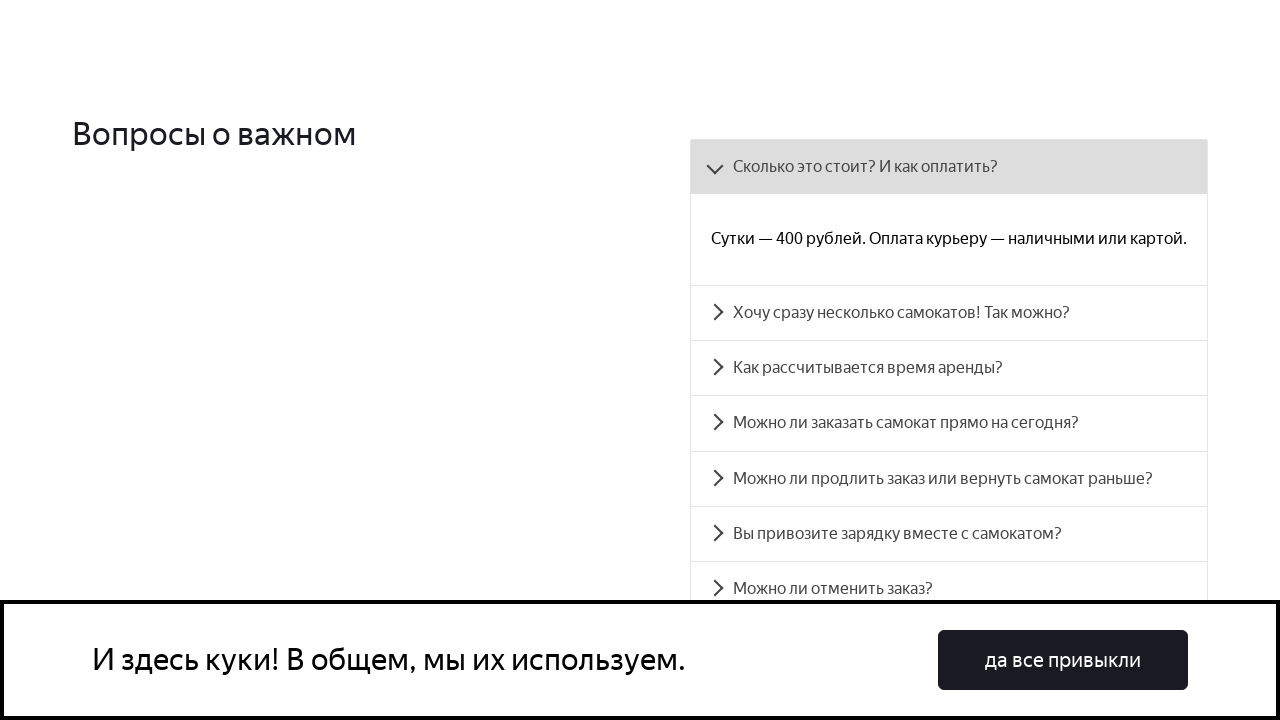

Verified answer contains correct text about daily rental price (400 rubles)
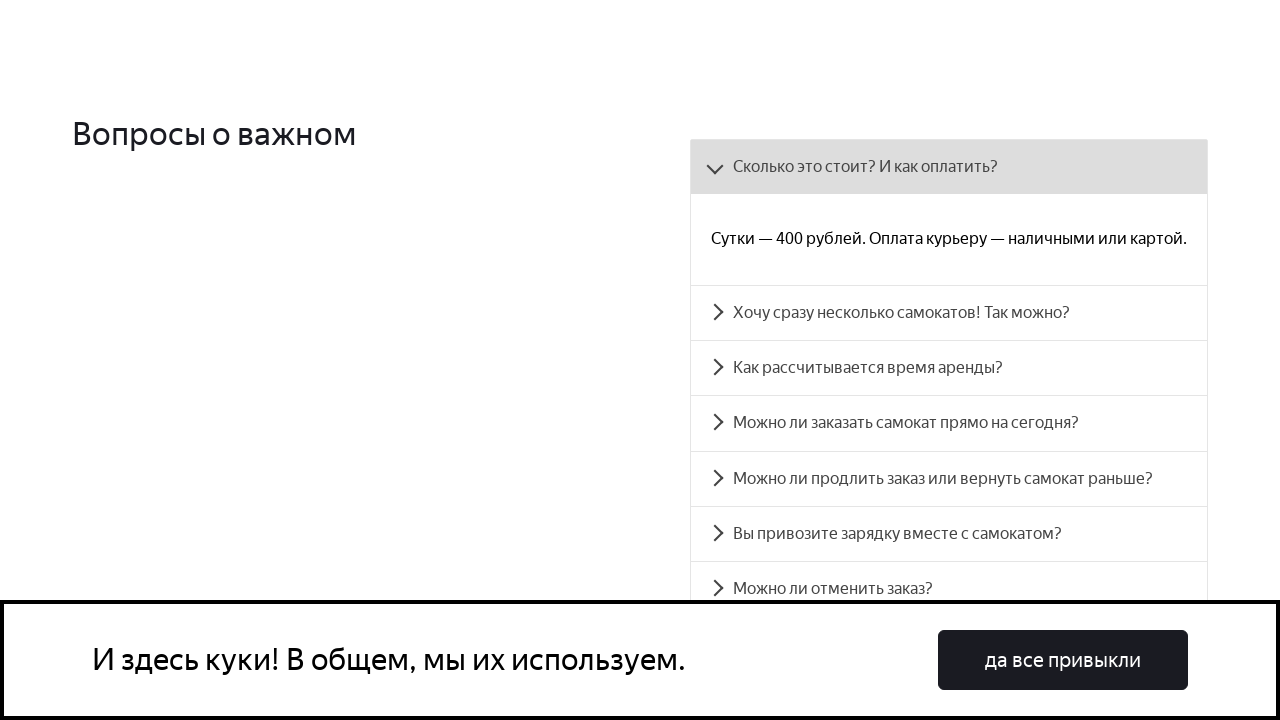

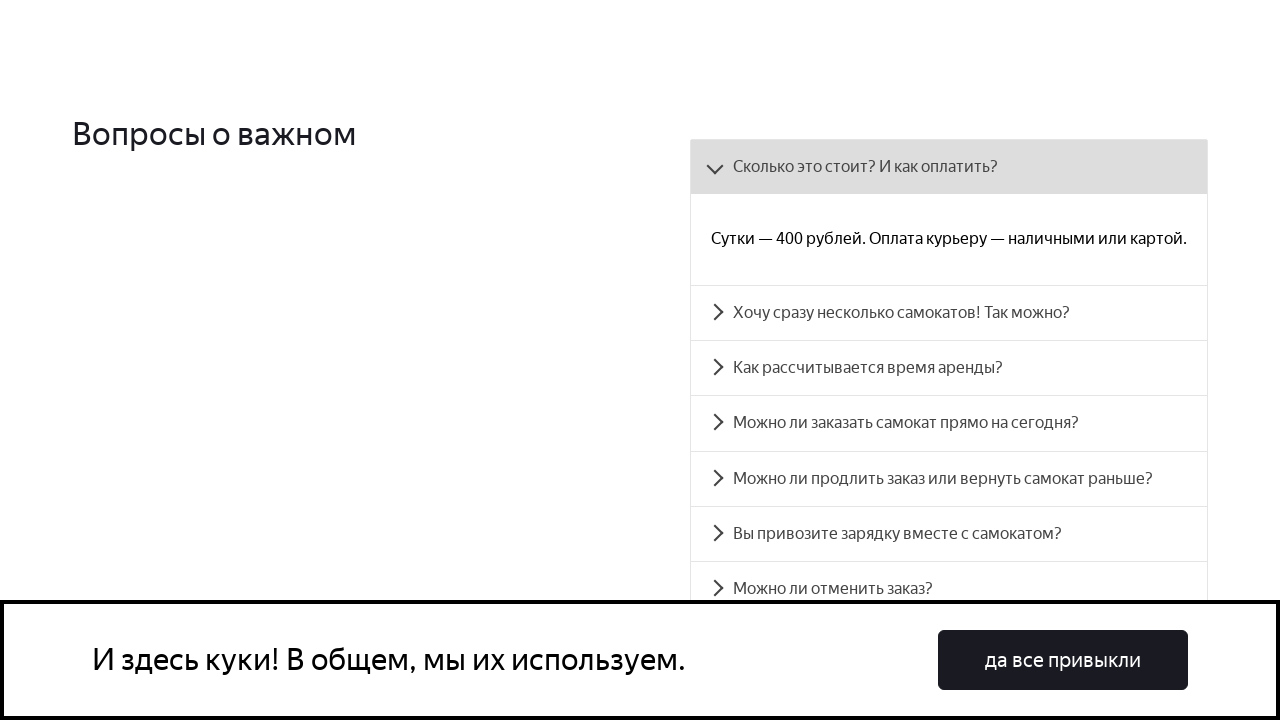